Tests scroll functionality by scrolling to a name input field and entering a name value

Starting URL: https://formy-project.herokuapp.com/scroll

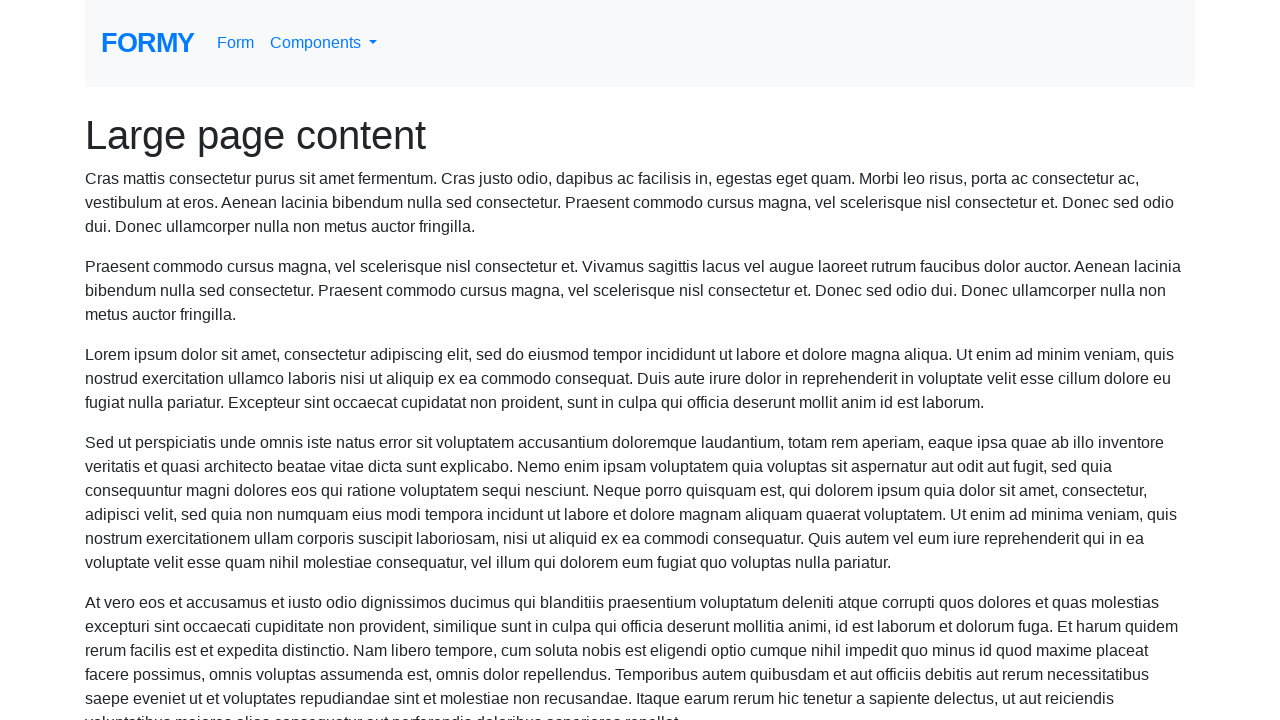

Located the name input field
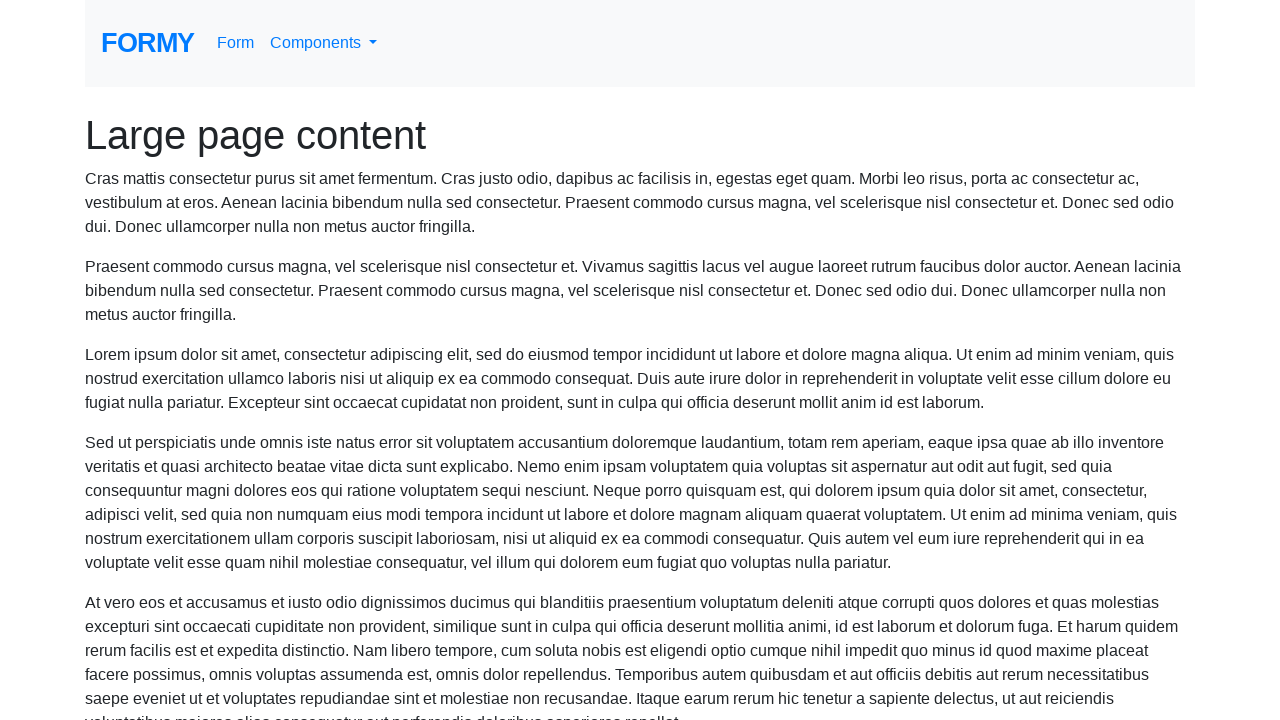

Scrolled to the name input field
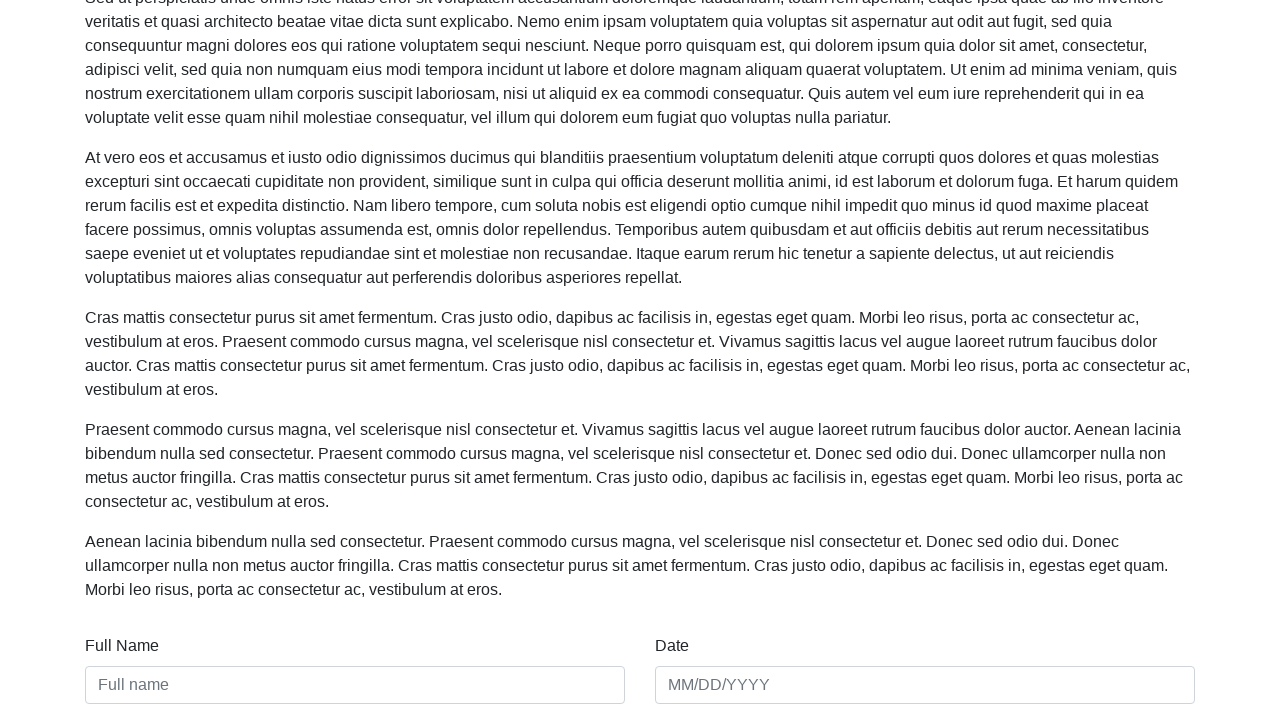

Entered 'Saman' in the name input field on #name
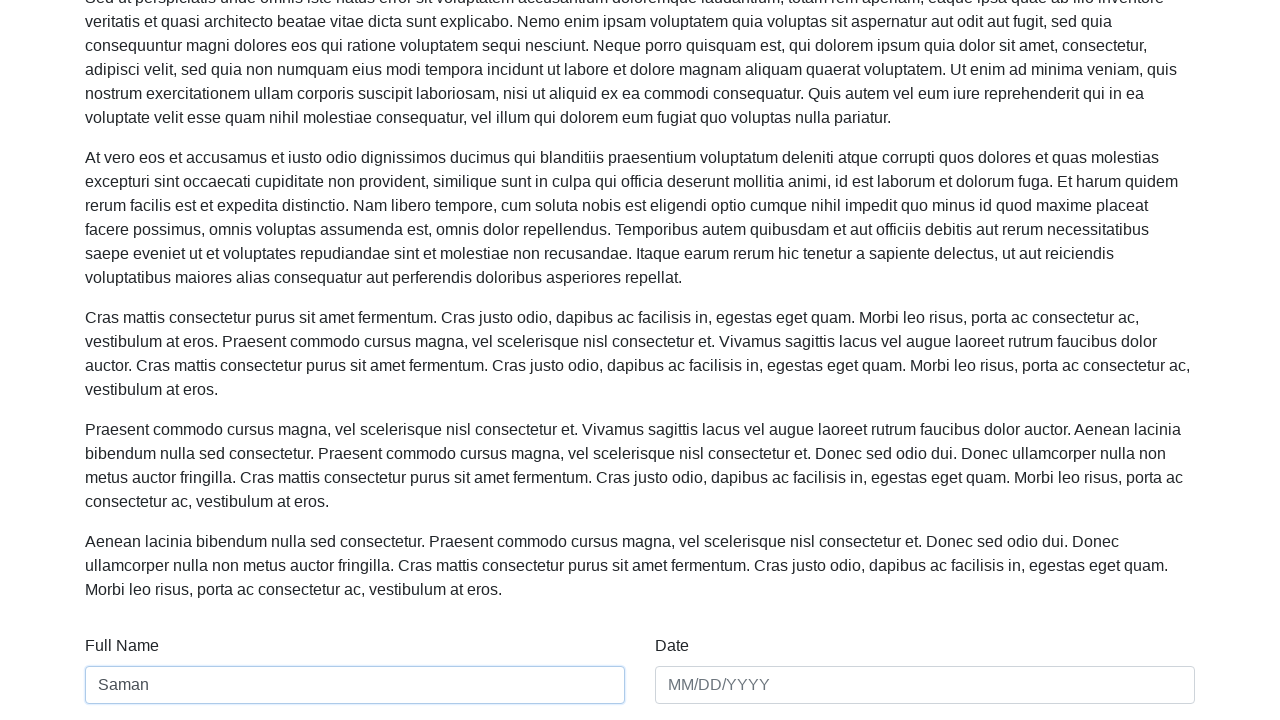

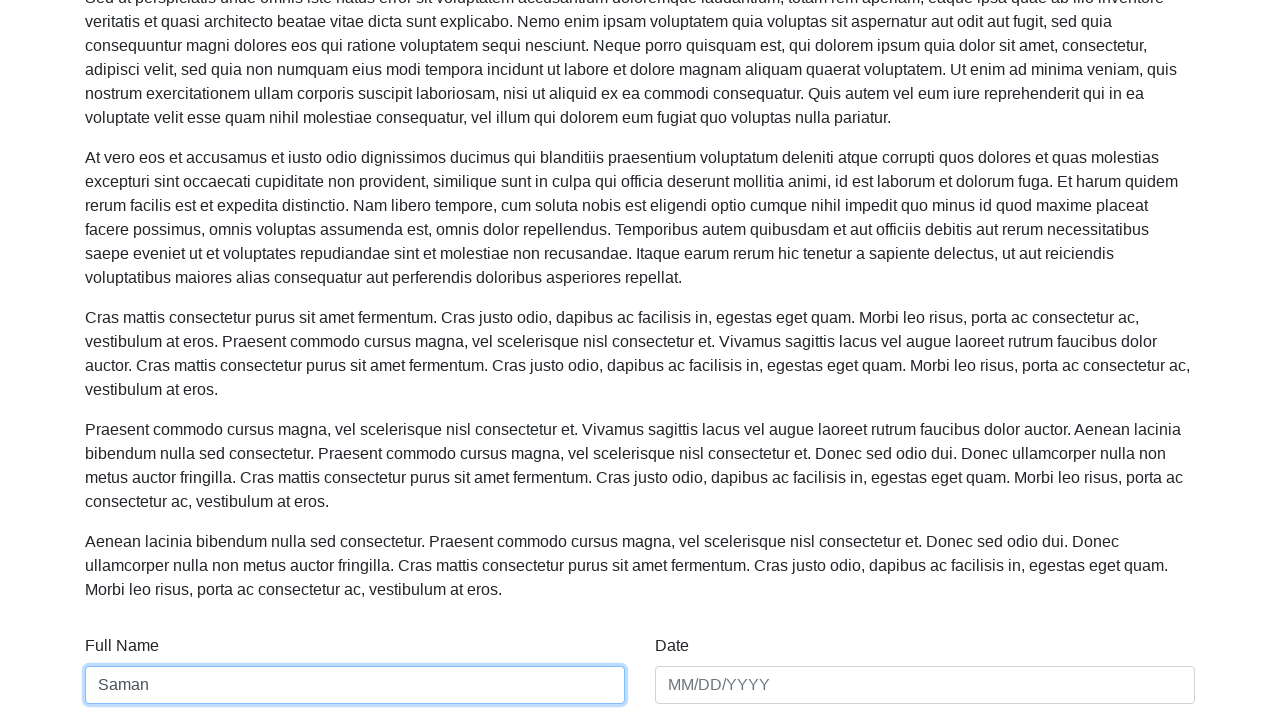